Tests dropdown interaction by clicking a dropdown button and then selecting the Flipkart option from the dropdown menu

Starting URL: https://omayo.blogspot.com/

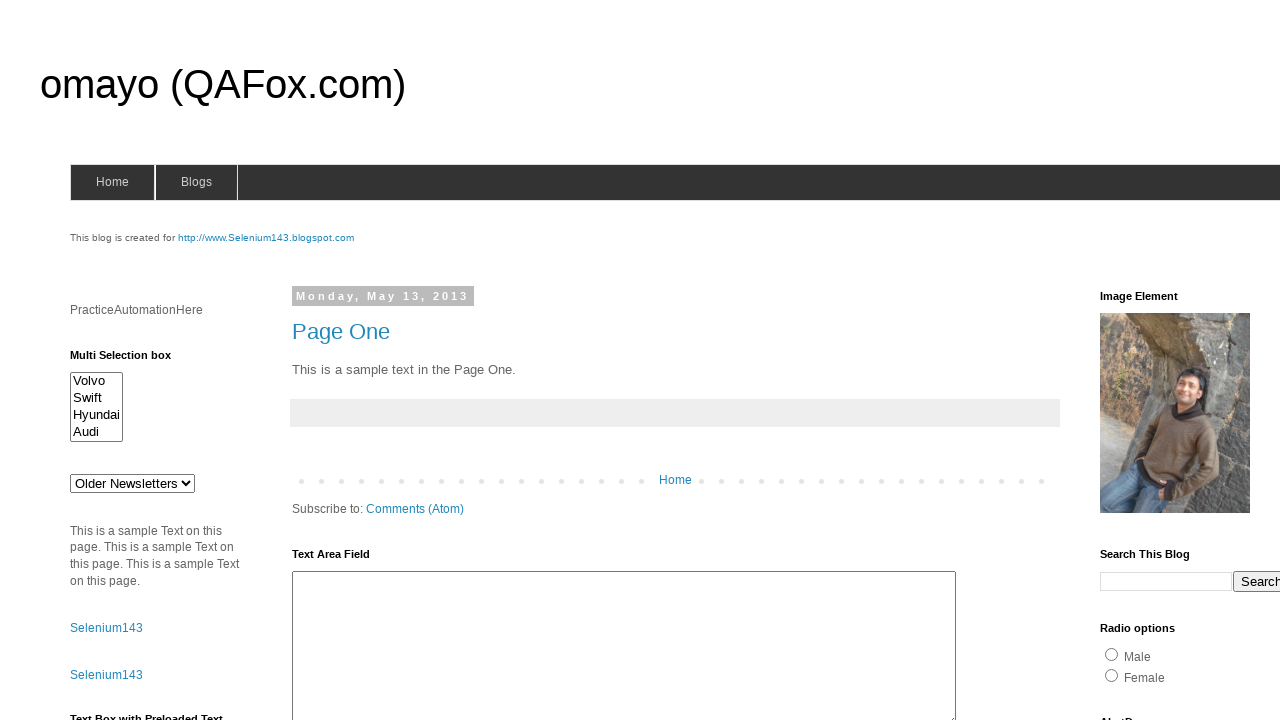

Clicked the dropdown button at (1227, 360) on .dropbtn
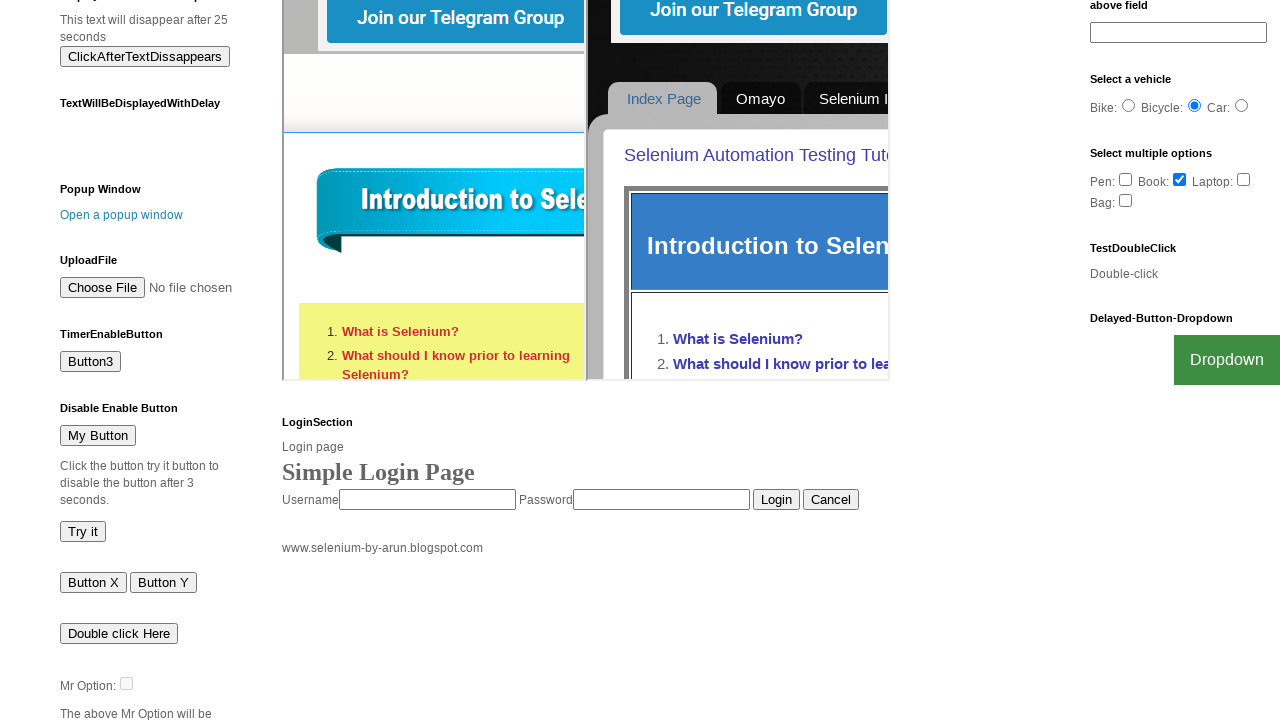

Waited for Flipkart option to become visible in dropdown menu
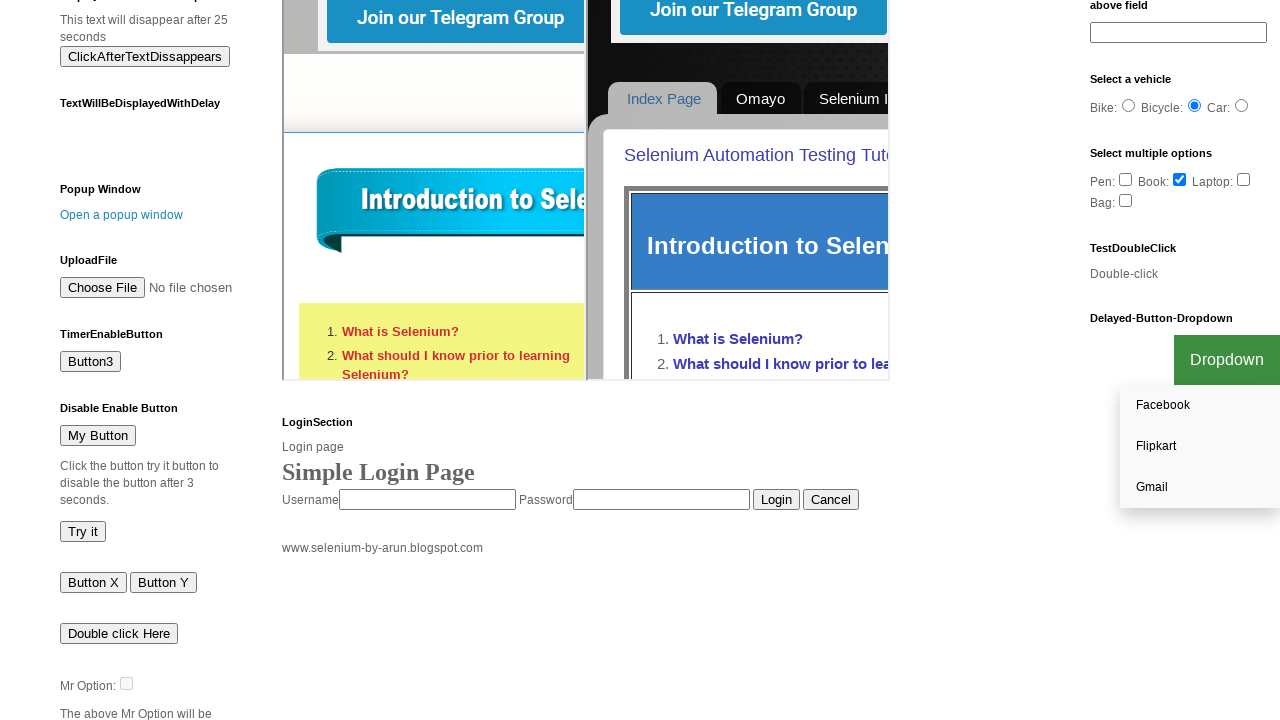

Clicked on Flipkart option from the dropdown menu at (1200, 447) on text=Flipkart
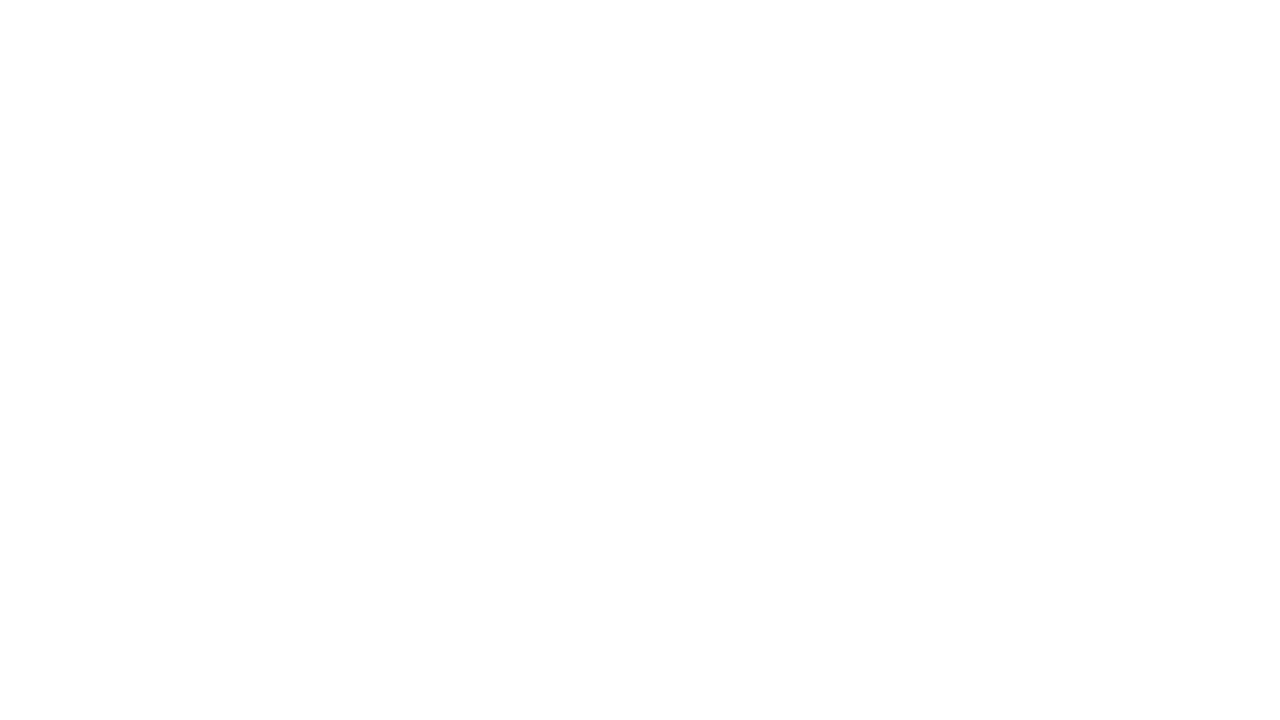

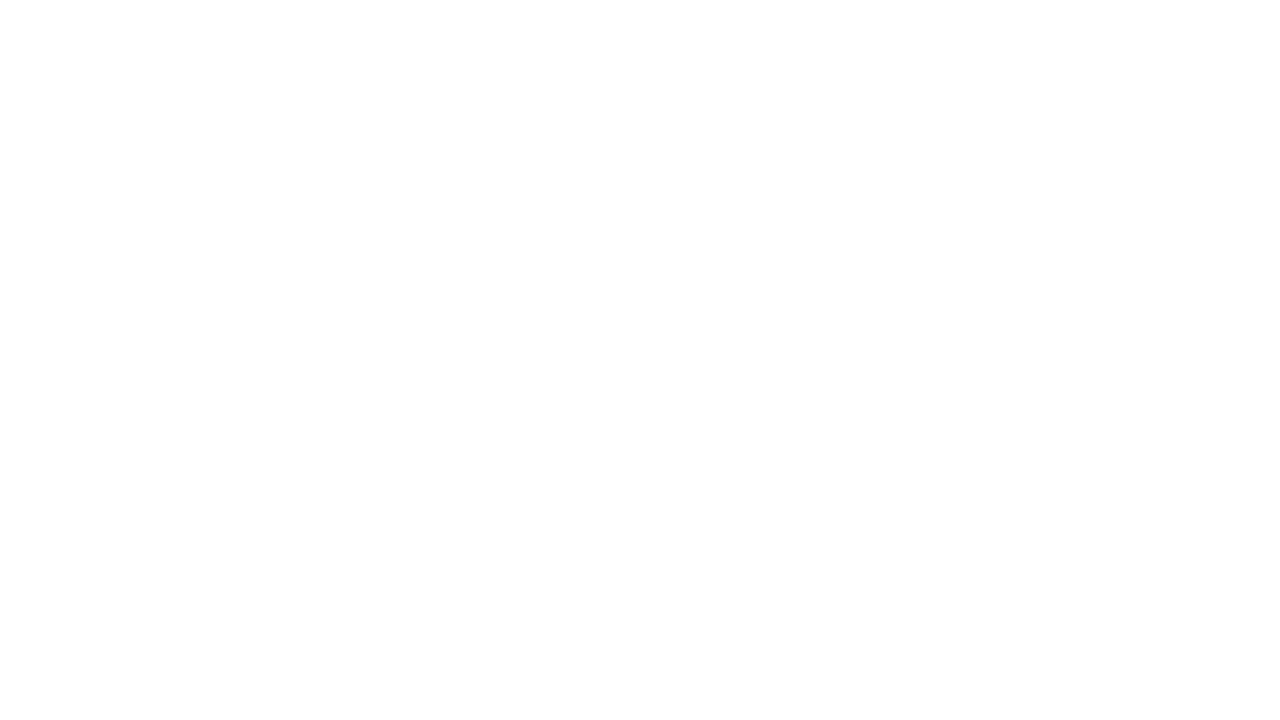